Tests a lead capture form submission by filling in an email address and clicking the submit button on a file download landing page.

Starting URL: https://pages.hashtagtreinamentos.com/arquivo-python-1jGh7kZSxQLoznA_GgwnWa8f7LEl3kKCZ?origemurl=hashtag_yt_org_planilhapyt_8AMNaVt0z_M

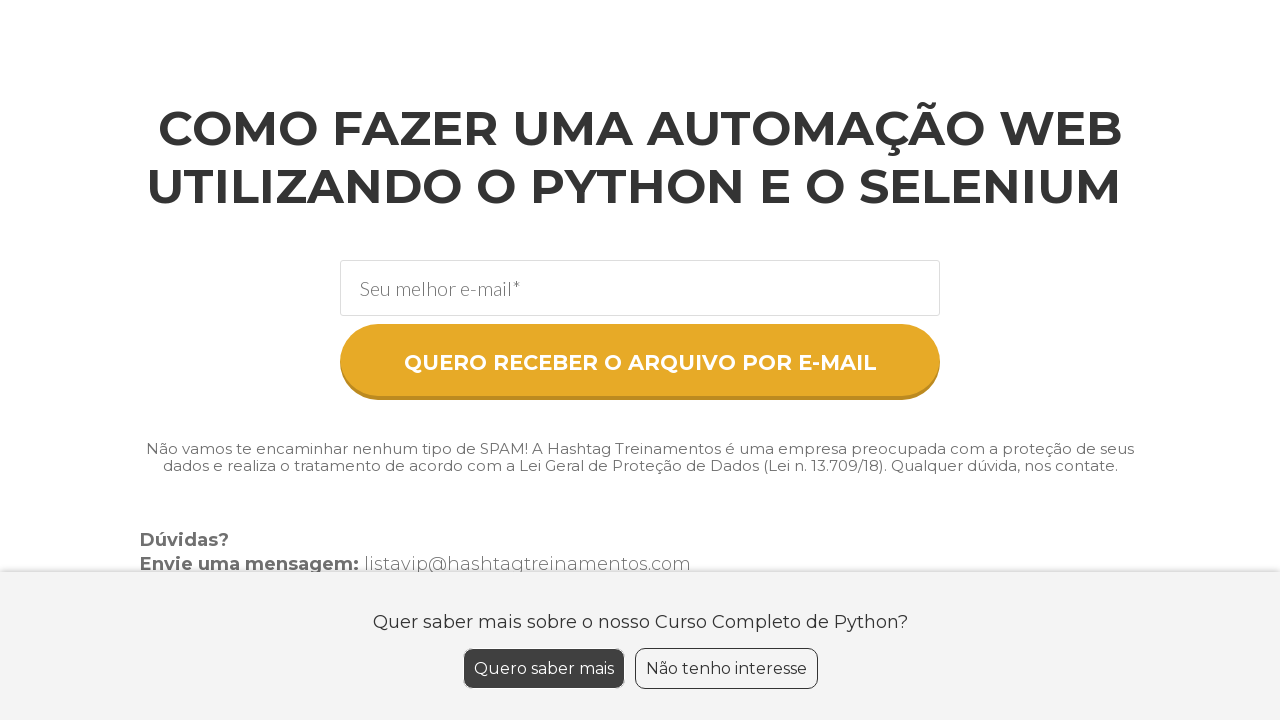

Filled email field with 'maria.silva@example.com' on xpath=/html/body/div[2]/div[1]/section/div[2]/div/form/div[1]/div/div/div/input
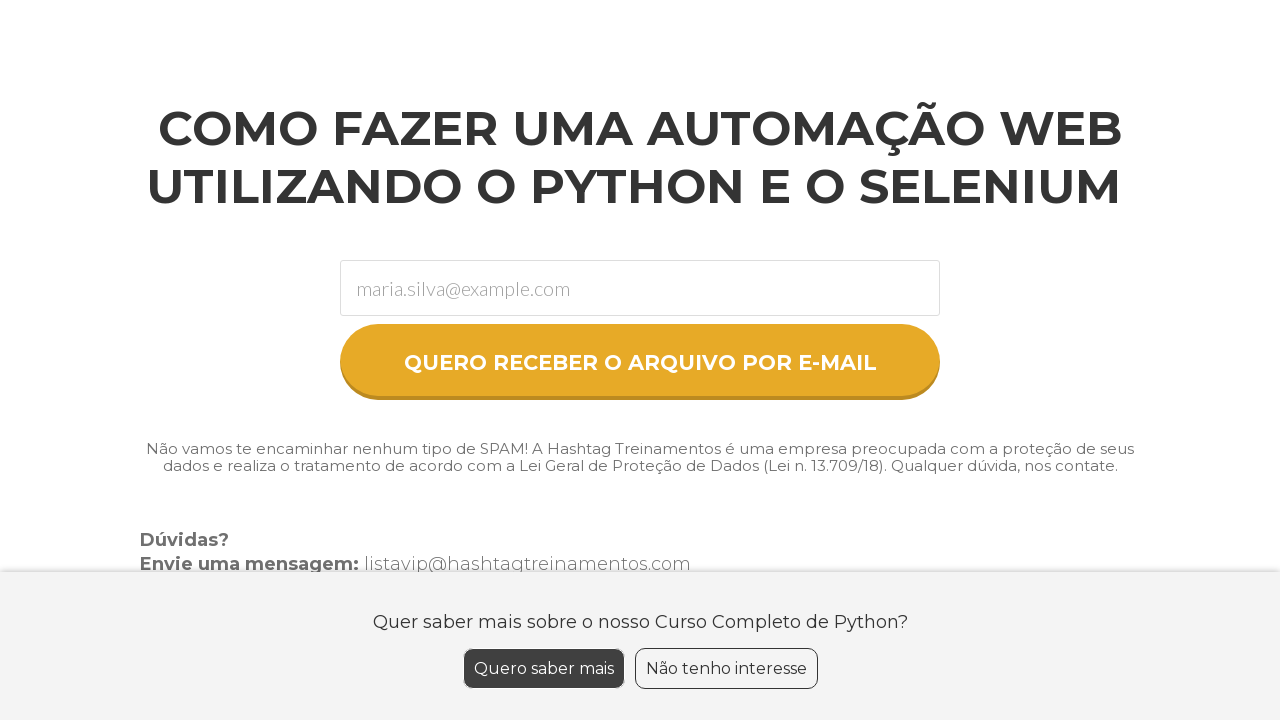

Clicked the form submit button at (640, 362) on xpath=/html/body/div[2]/div[1]/section/div[2]/div/form/button
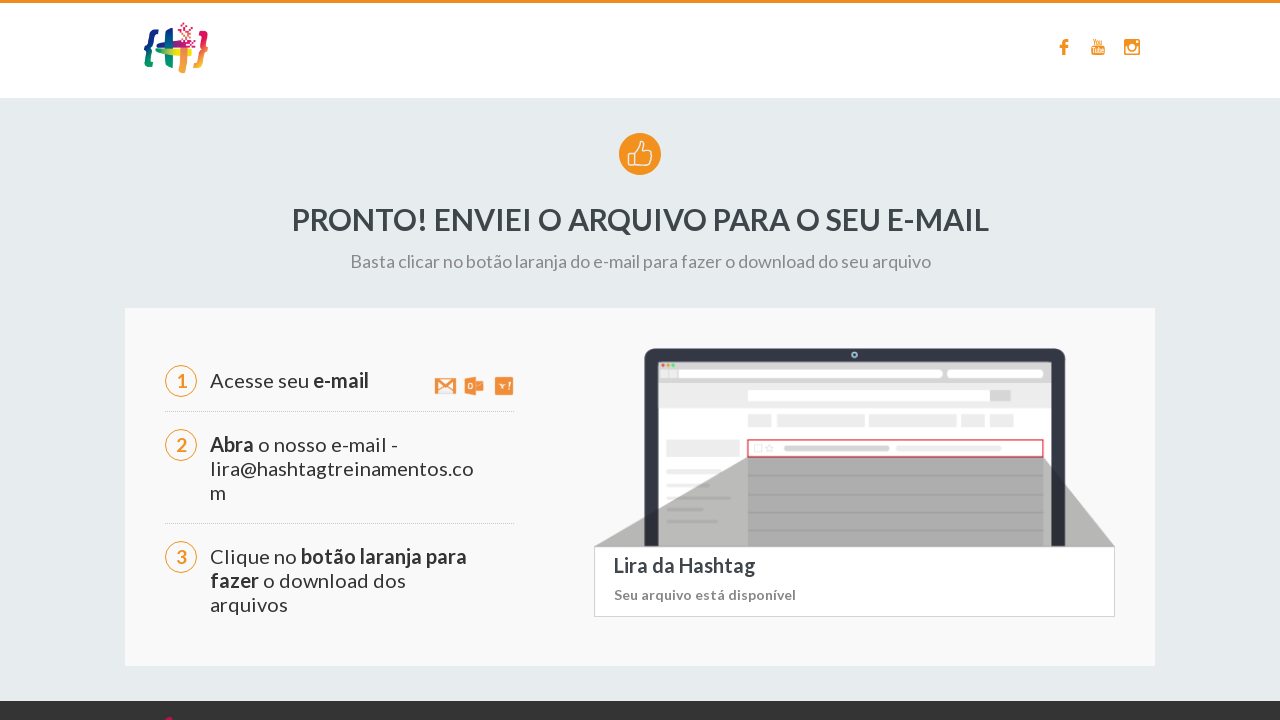

Waited 2 seconds for form submission to complete
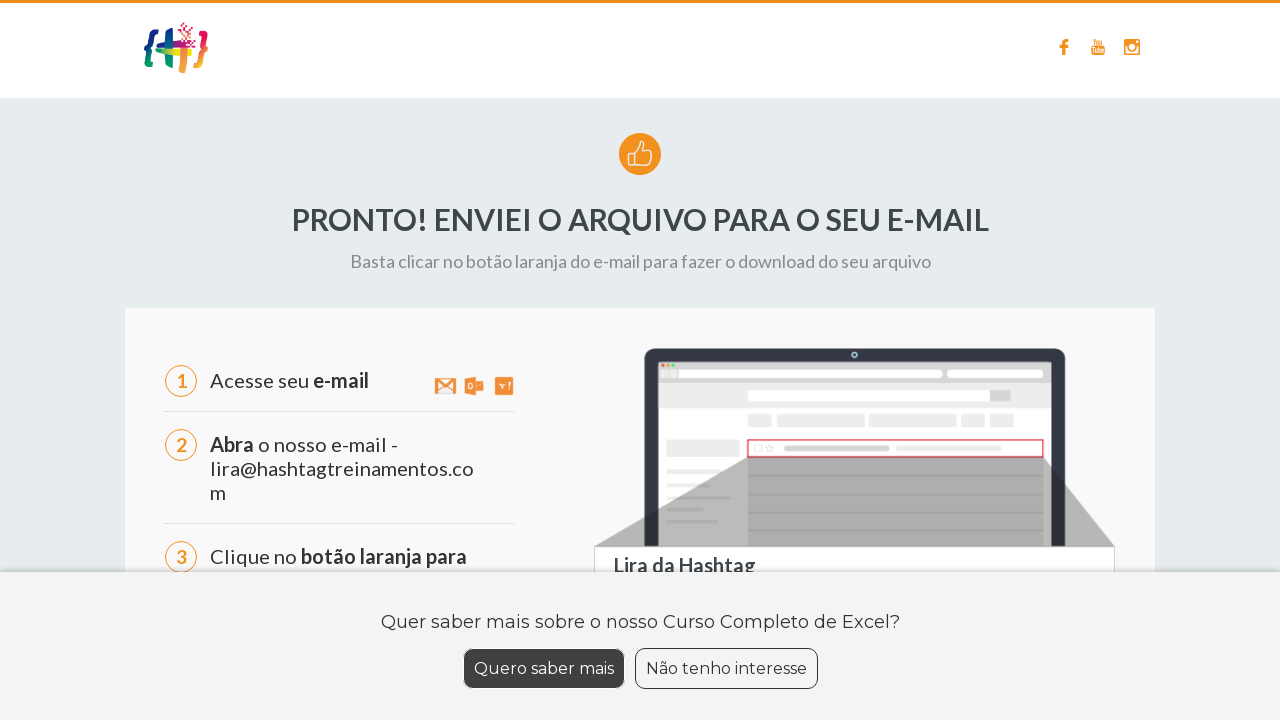

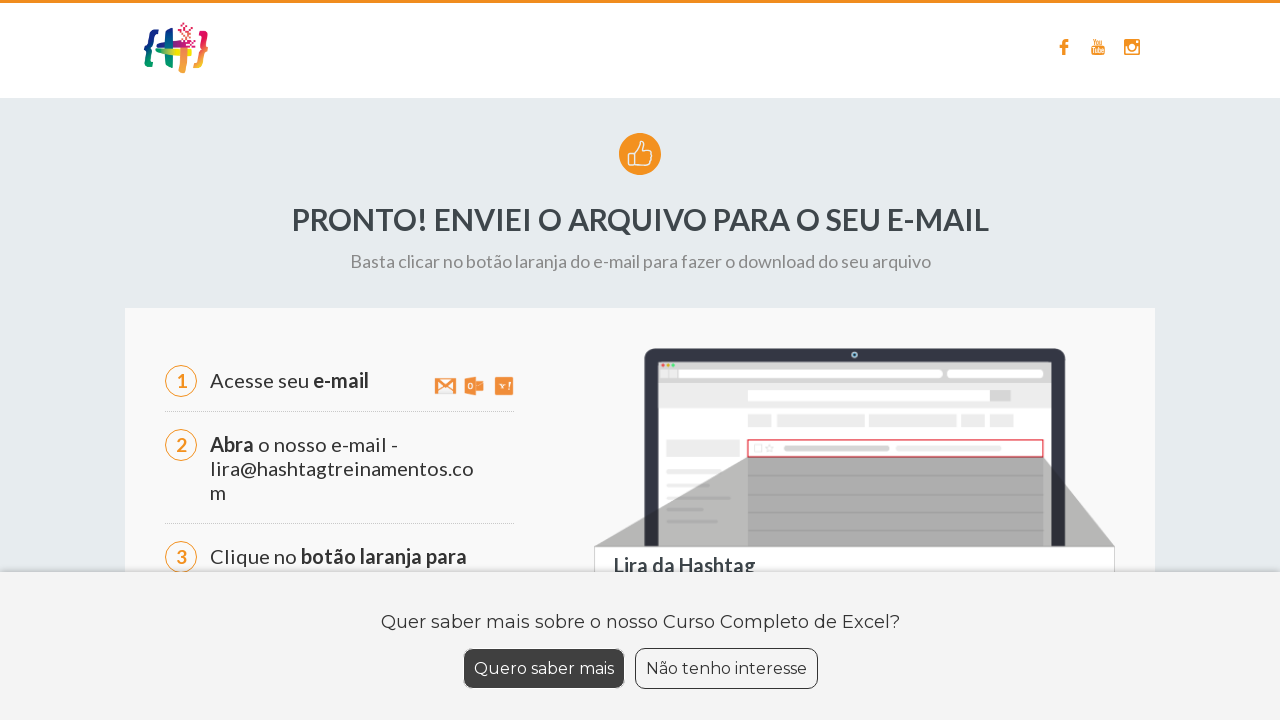